Tests sequential backspace key presses to delete characters one by one from a text input

Starting URL: https://the-internet.herokuapp.com/login

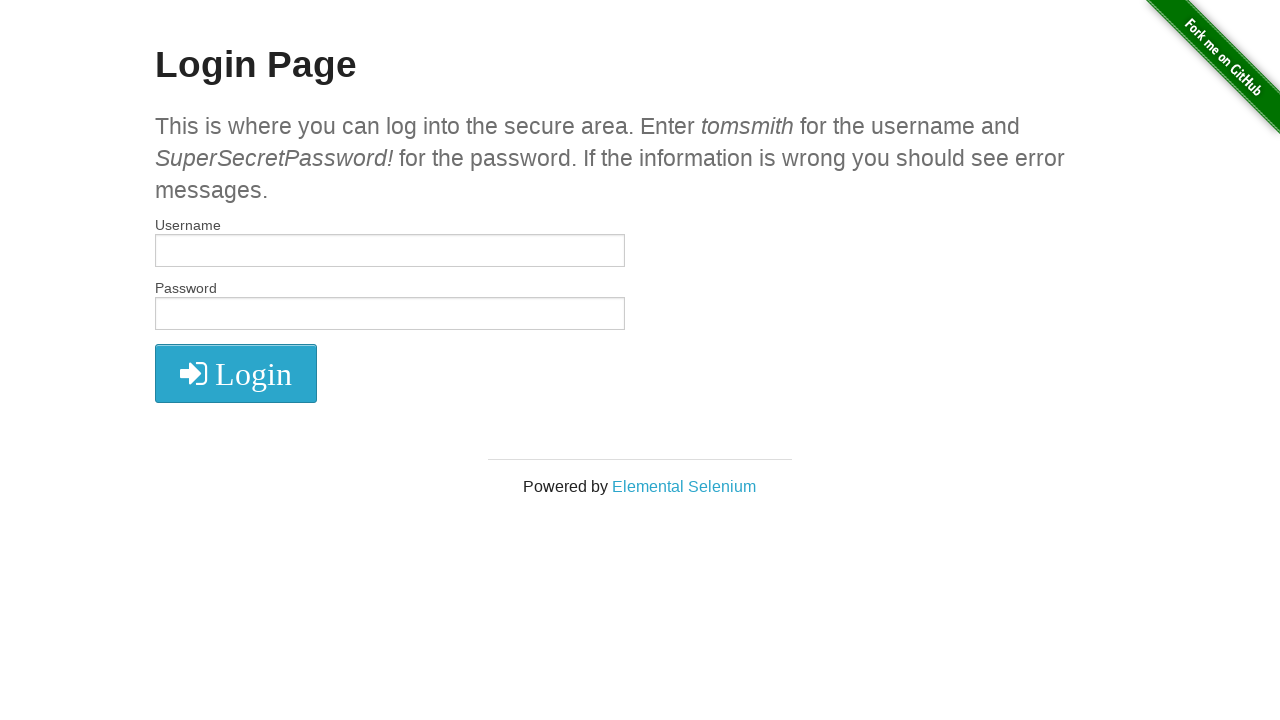

Located username input field
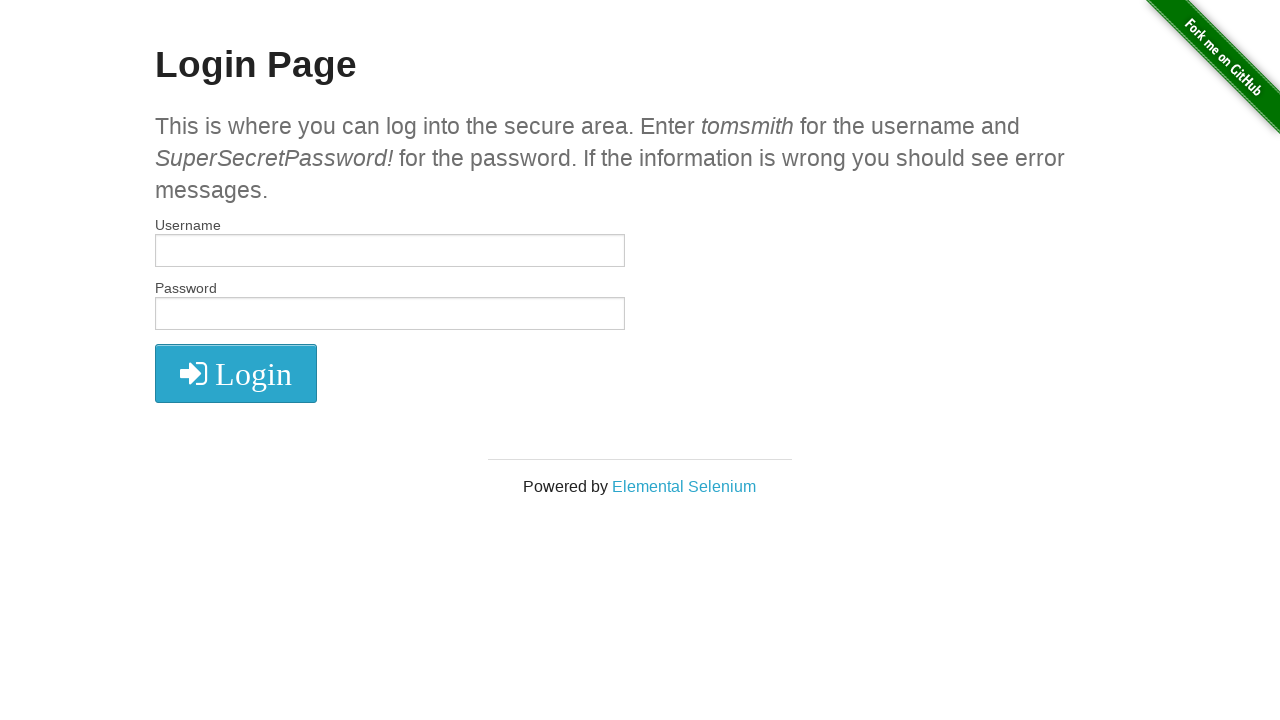

Typed character 'a' into username field on #username
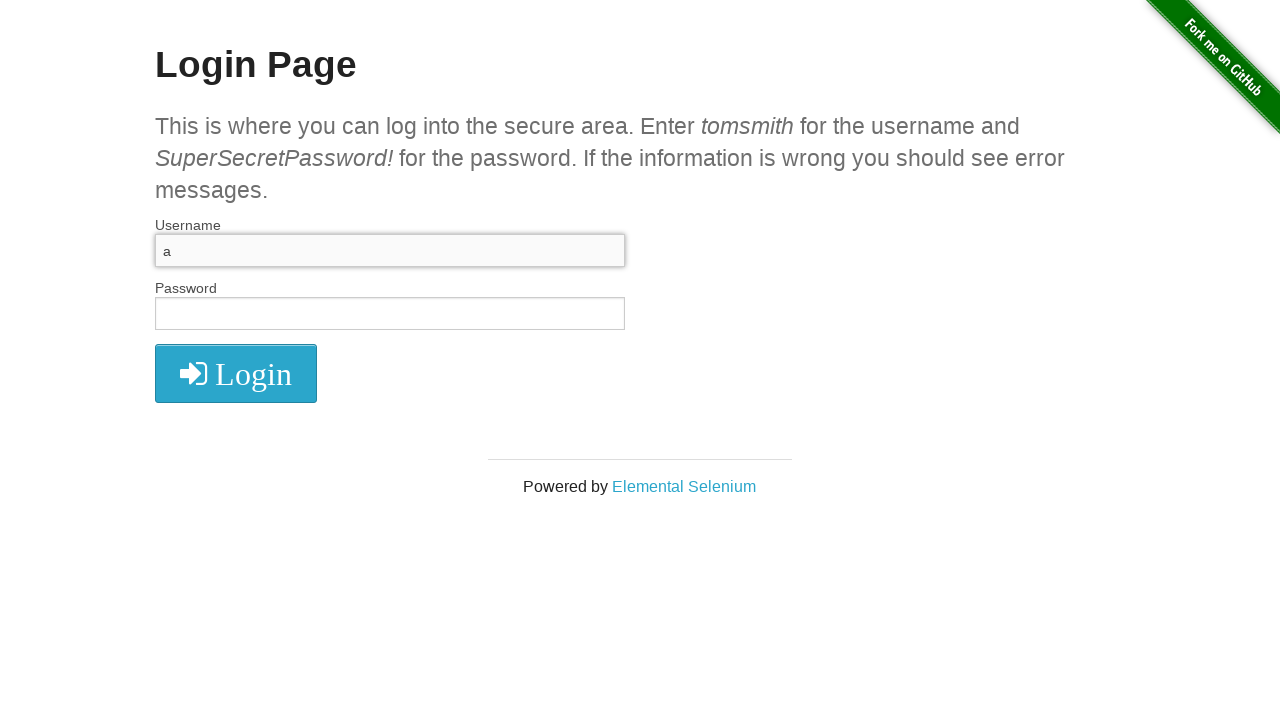

Typed character 'b' into username field on #username
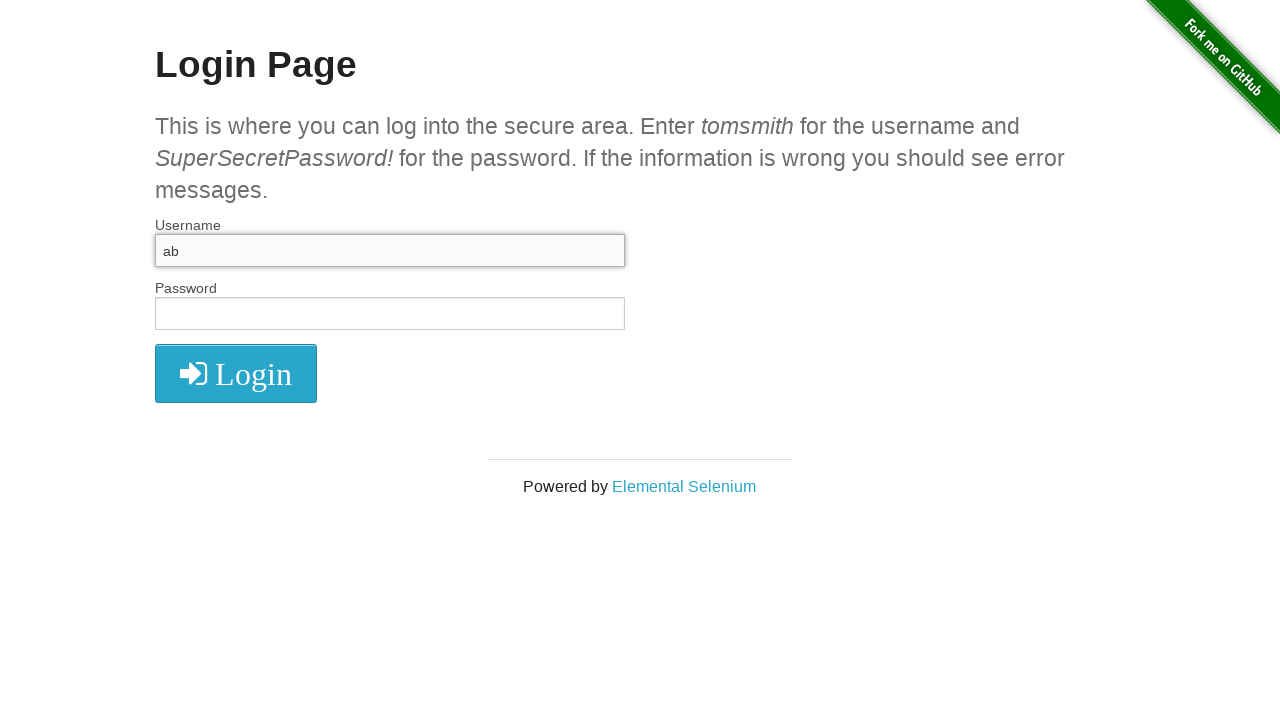

Typed character 'c' into username field on #username
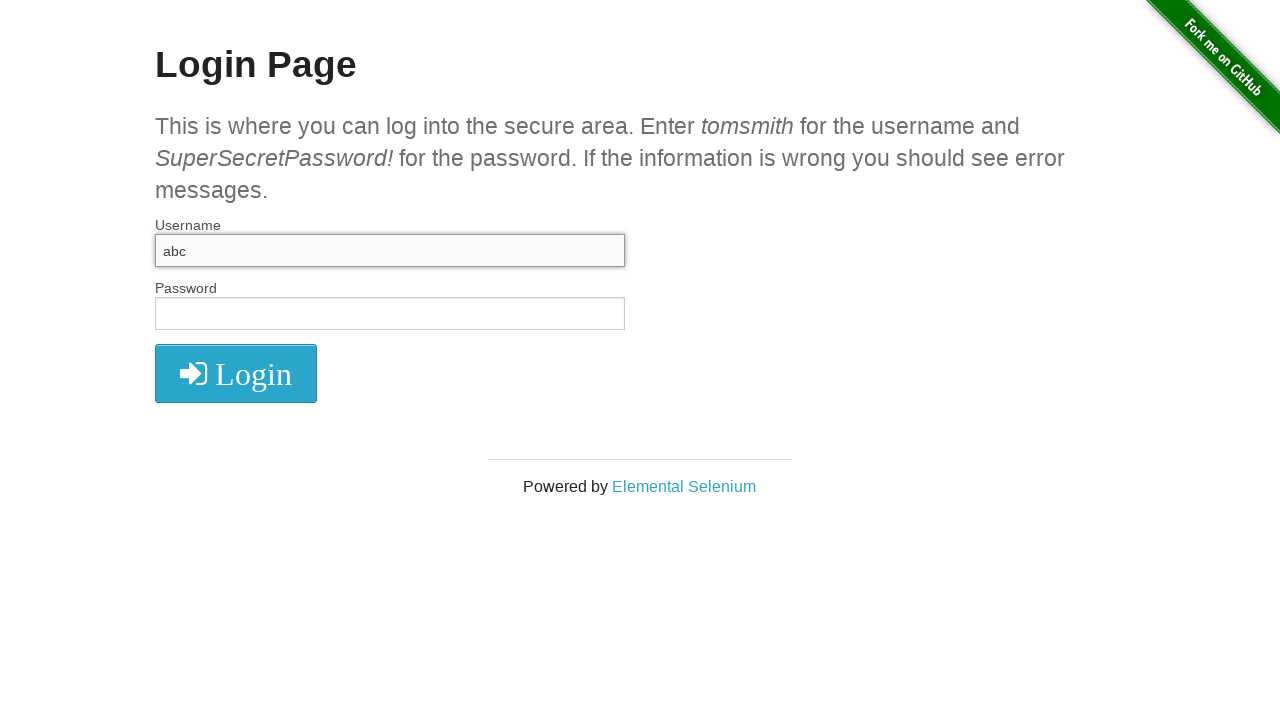

Typed character 'd' into username field on #username
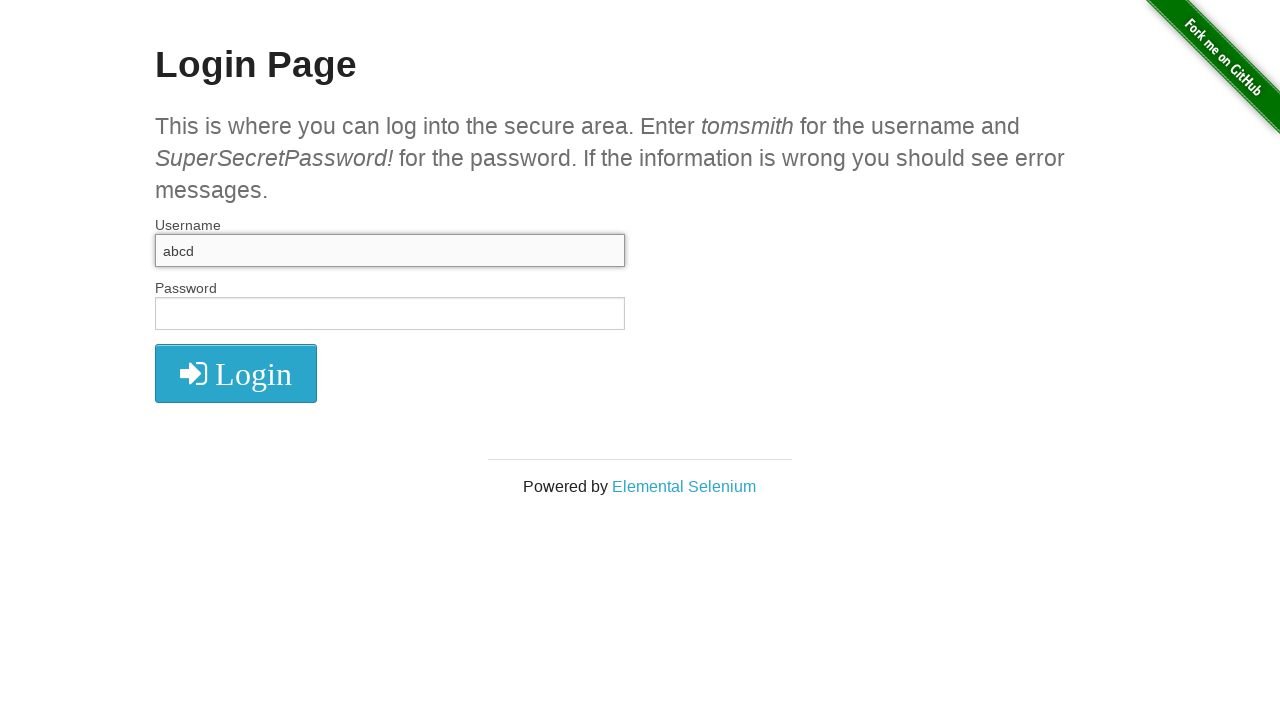

Typed character 'e' into username field on #username
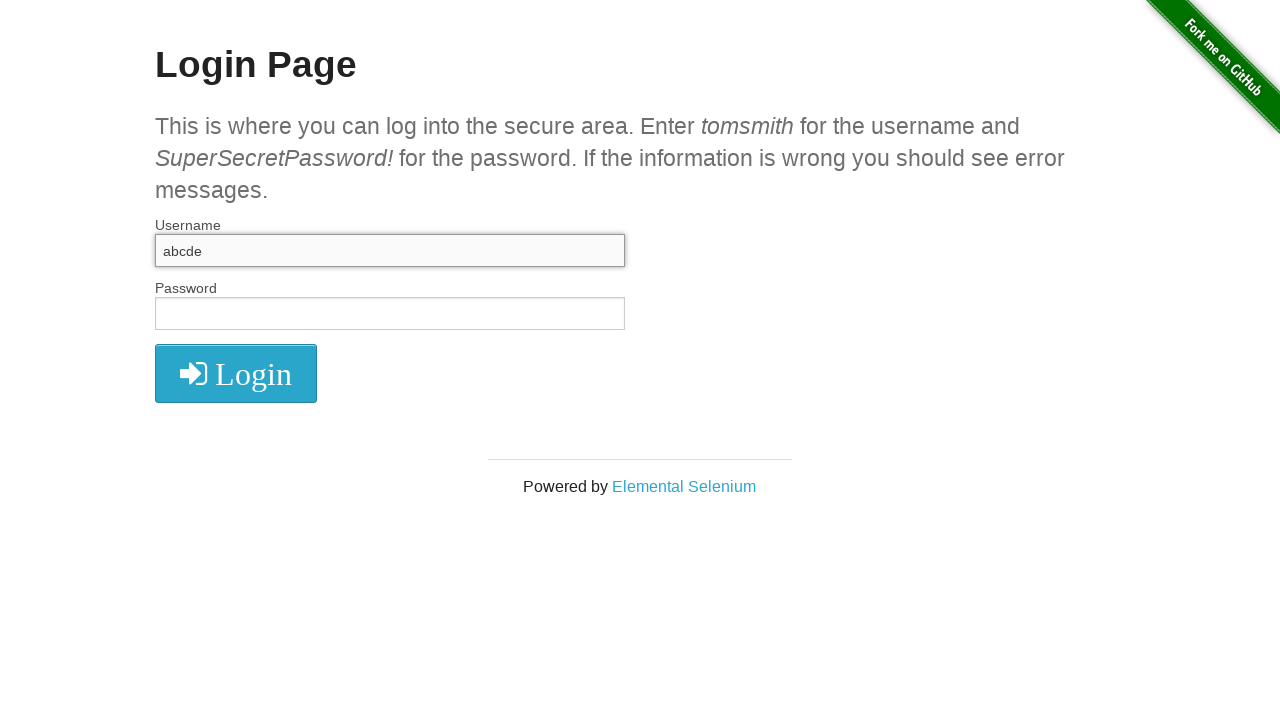

Typed character 'f' into username field on #username
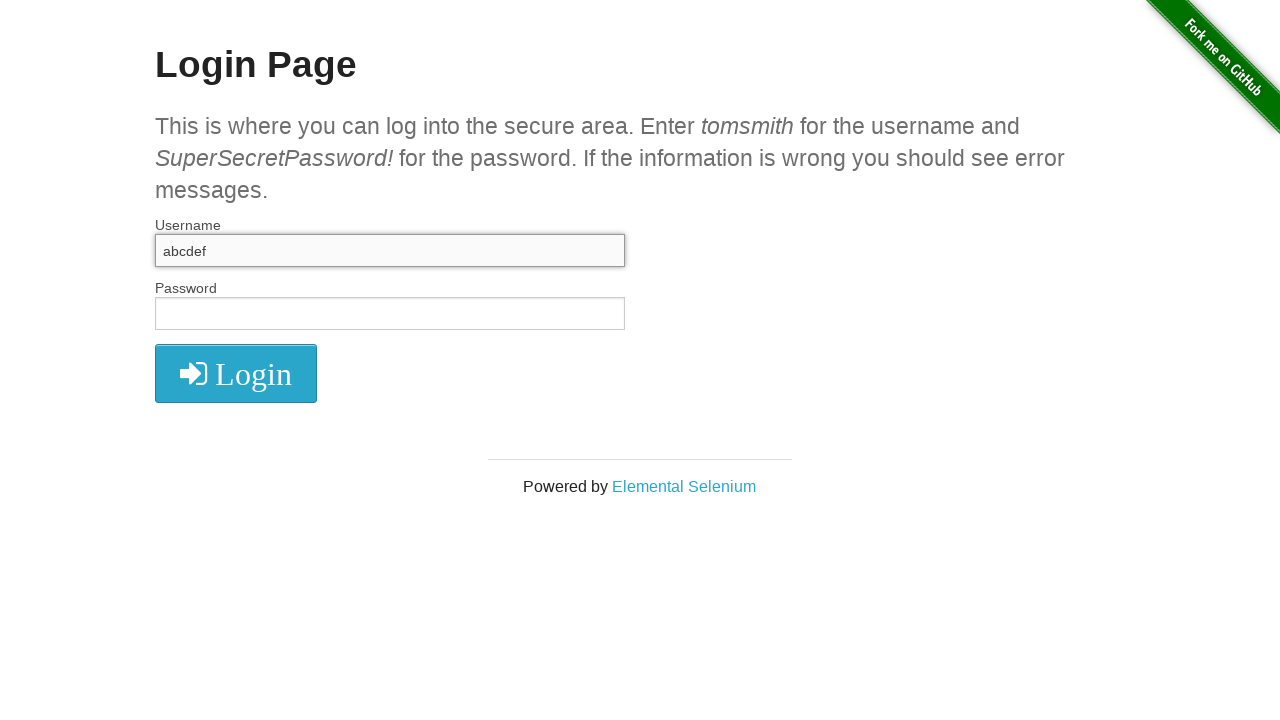

Pressed Backspace to delete character (press 1 of 5) on #username
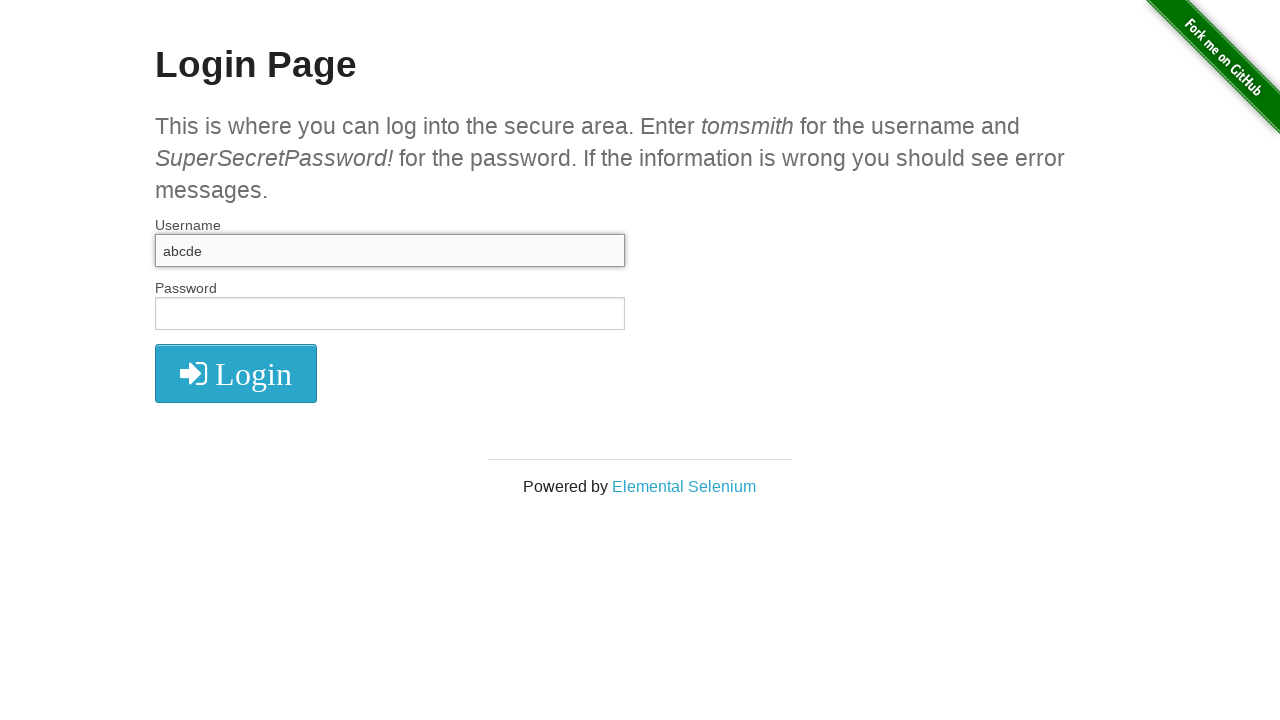

Pressed Backspace to delete character (press 2 of 5) on #username
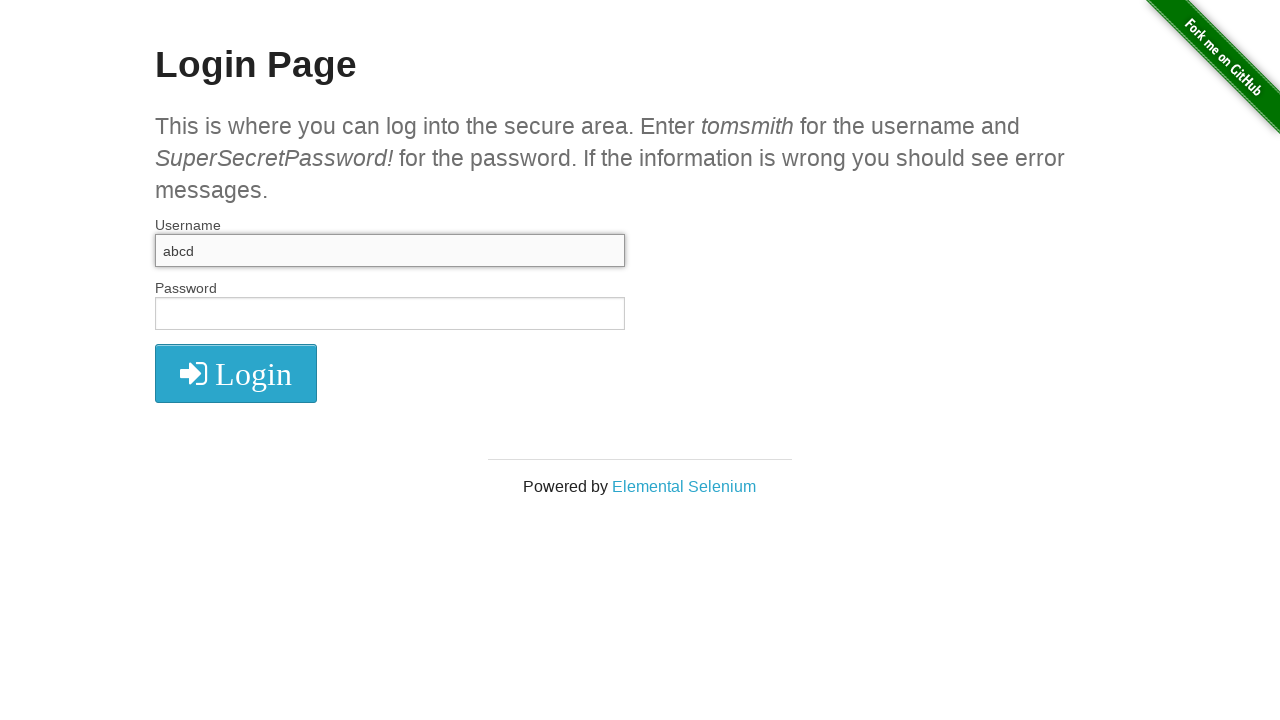

Pressed Backspace to delete character (press 3 of 5) on #username
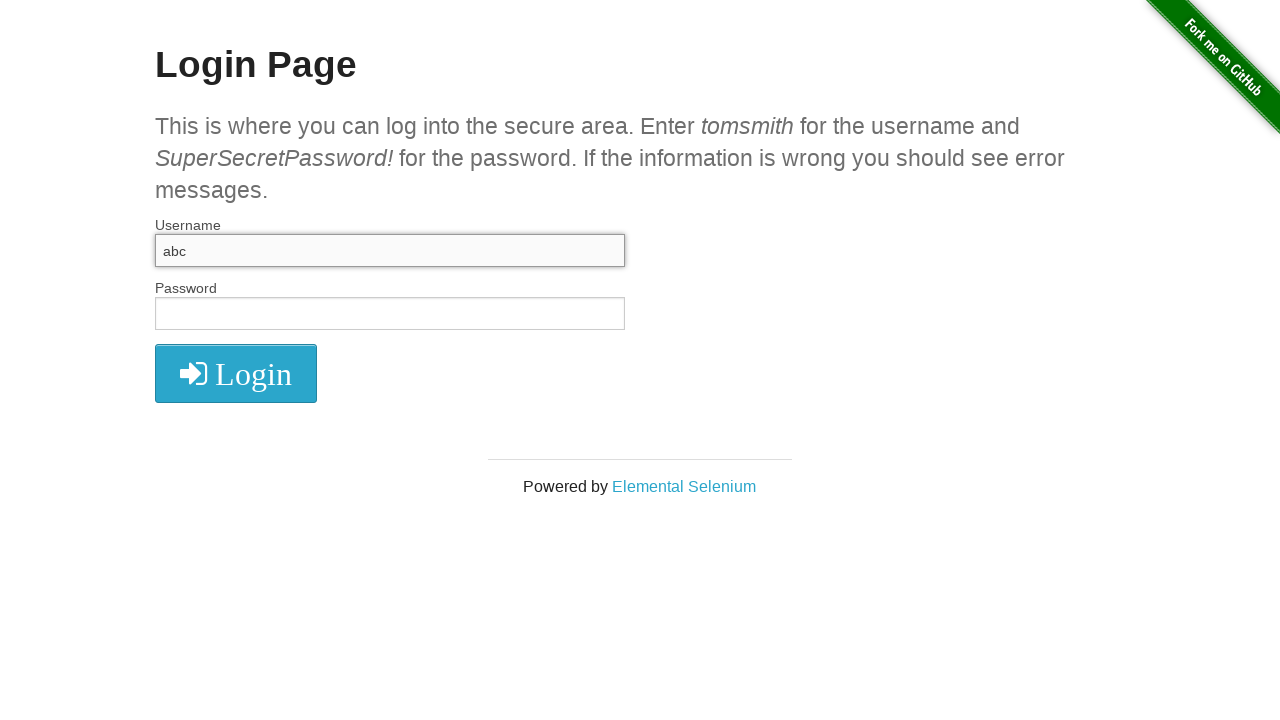

Pressed Backspace to delete character (press 4 of 5) on #username
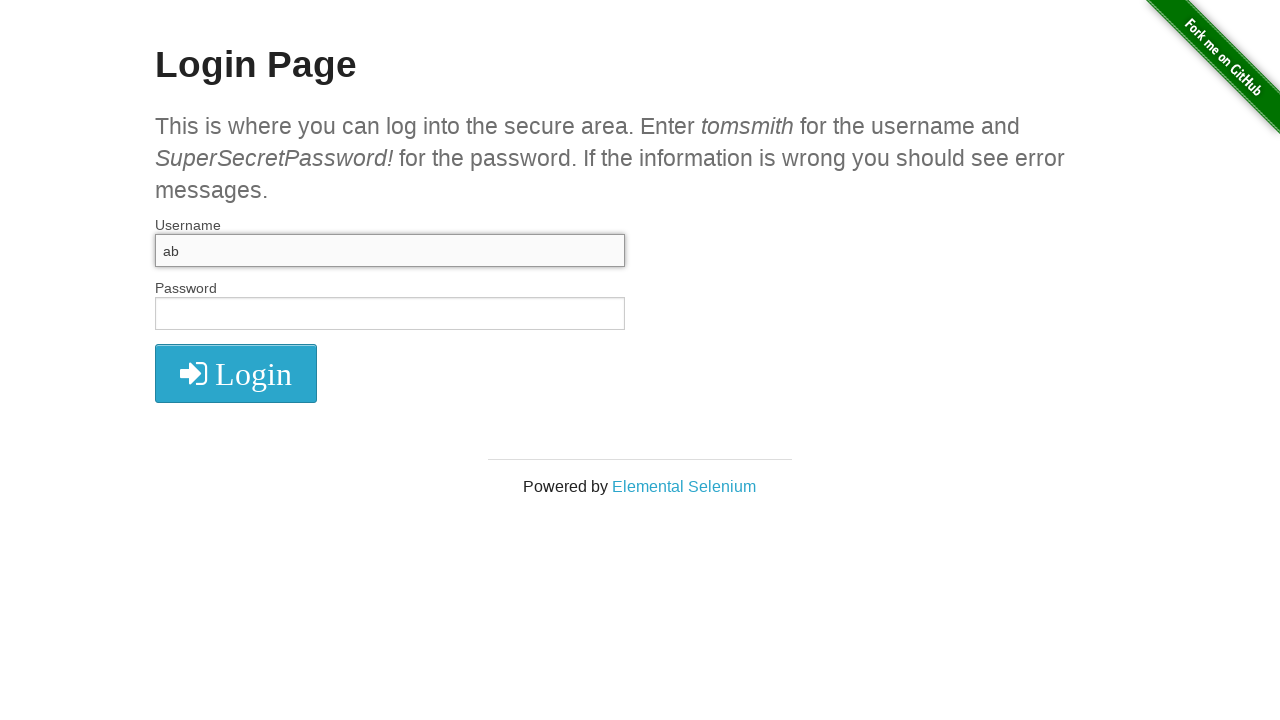

Pressed Backspace to delete character (press 5 of 5) on #username
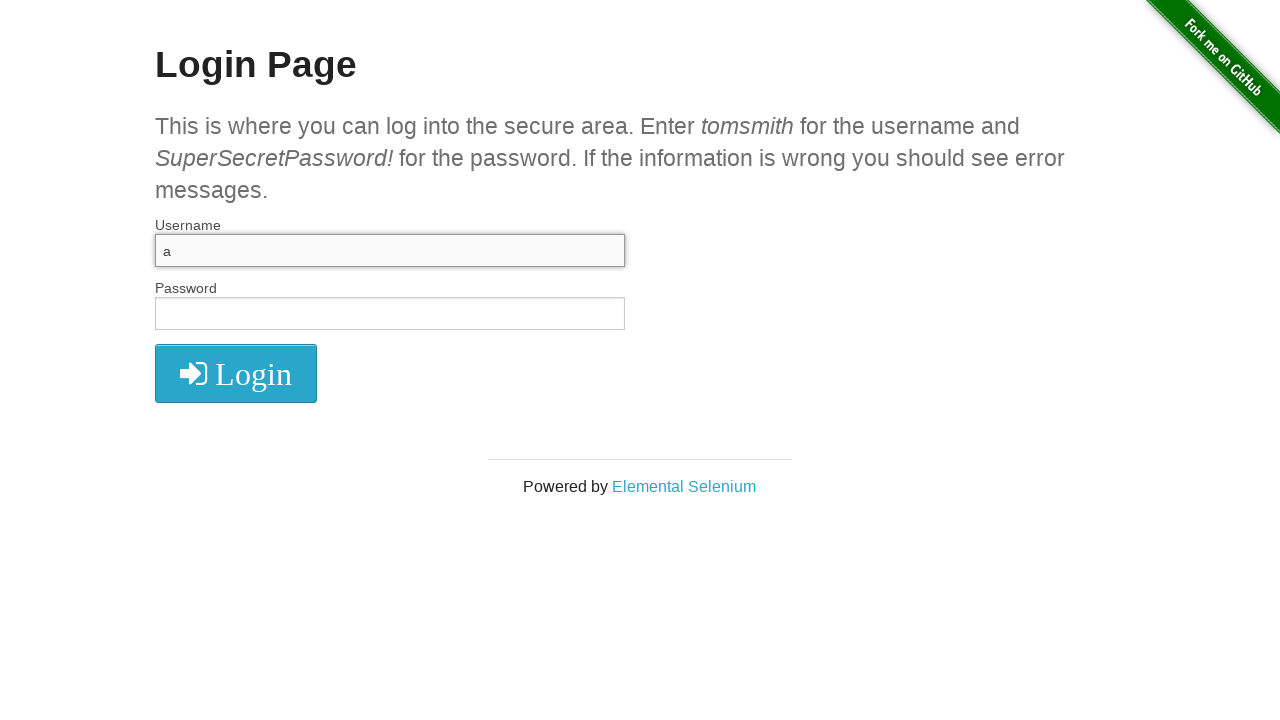

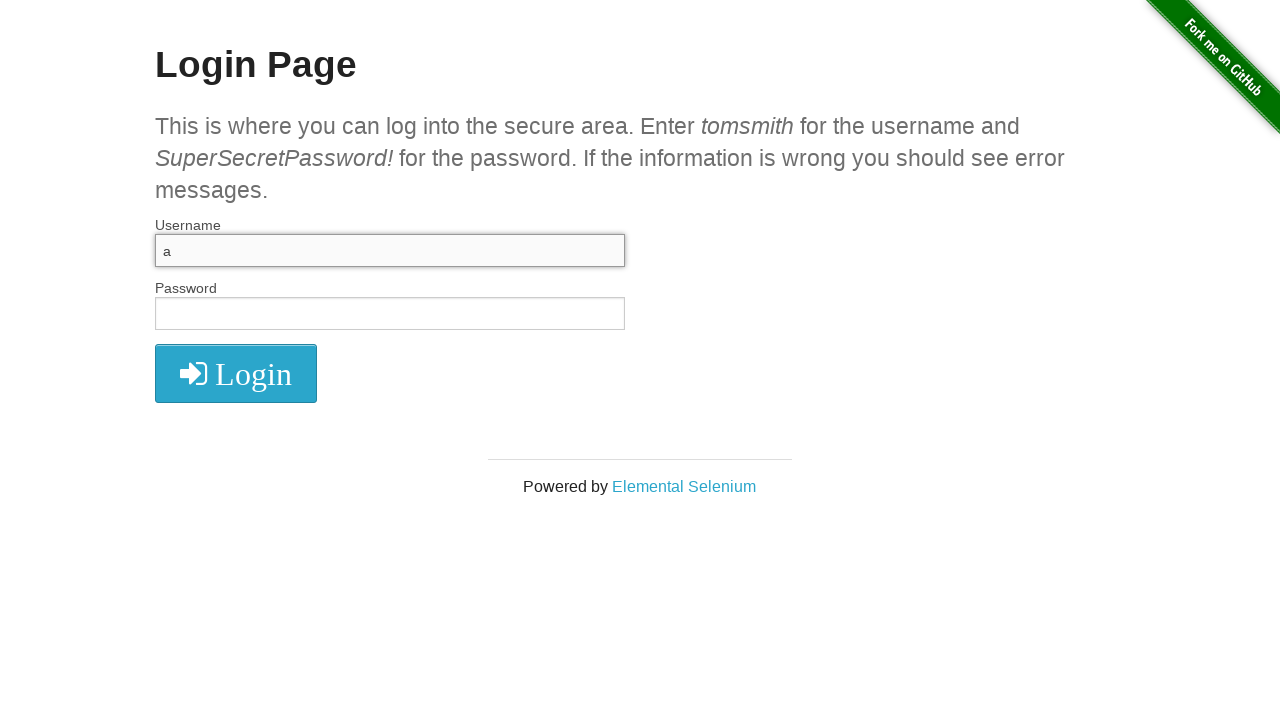